Navigates to the Salesforce login page and verifies that the page title matches the expected value "Login | Salesforce"

Starting URL: https://login.salesforce.com/?locale=in

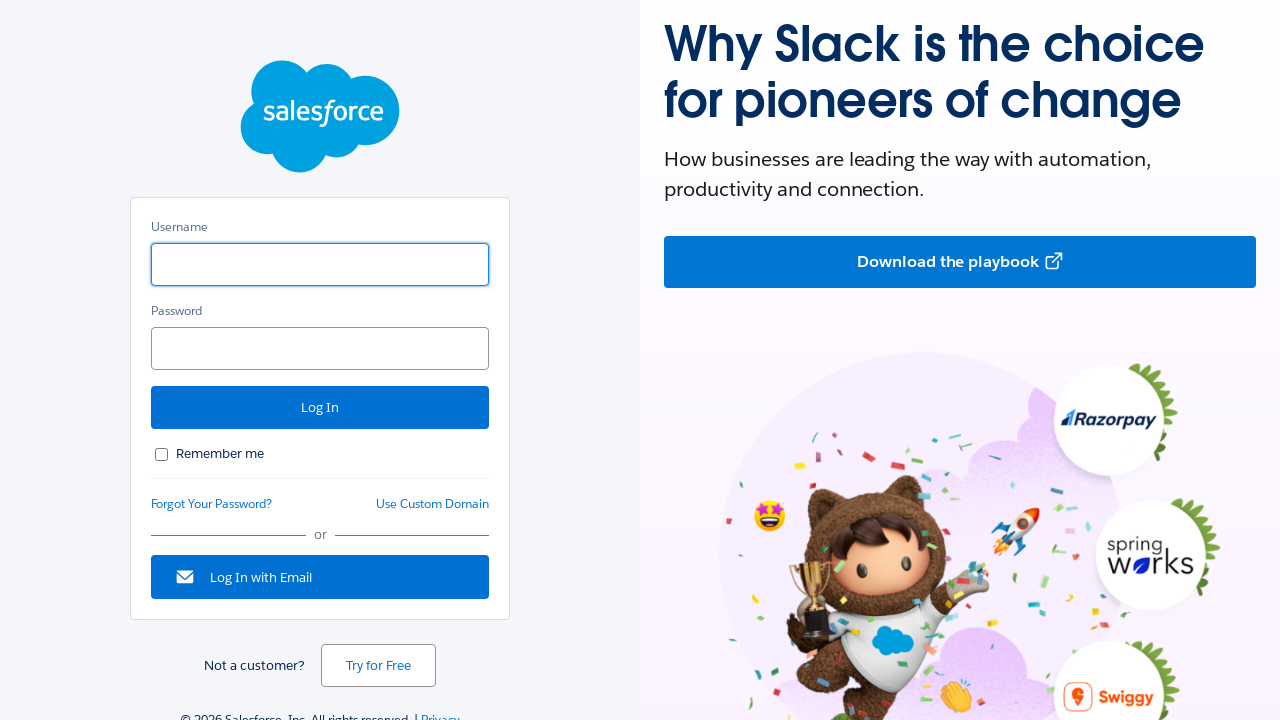

Set viewport size to 1920x1080
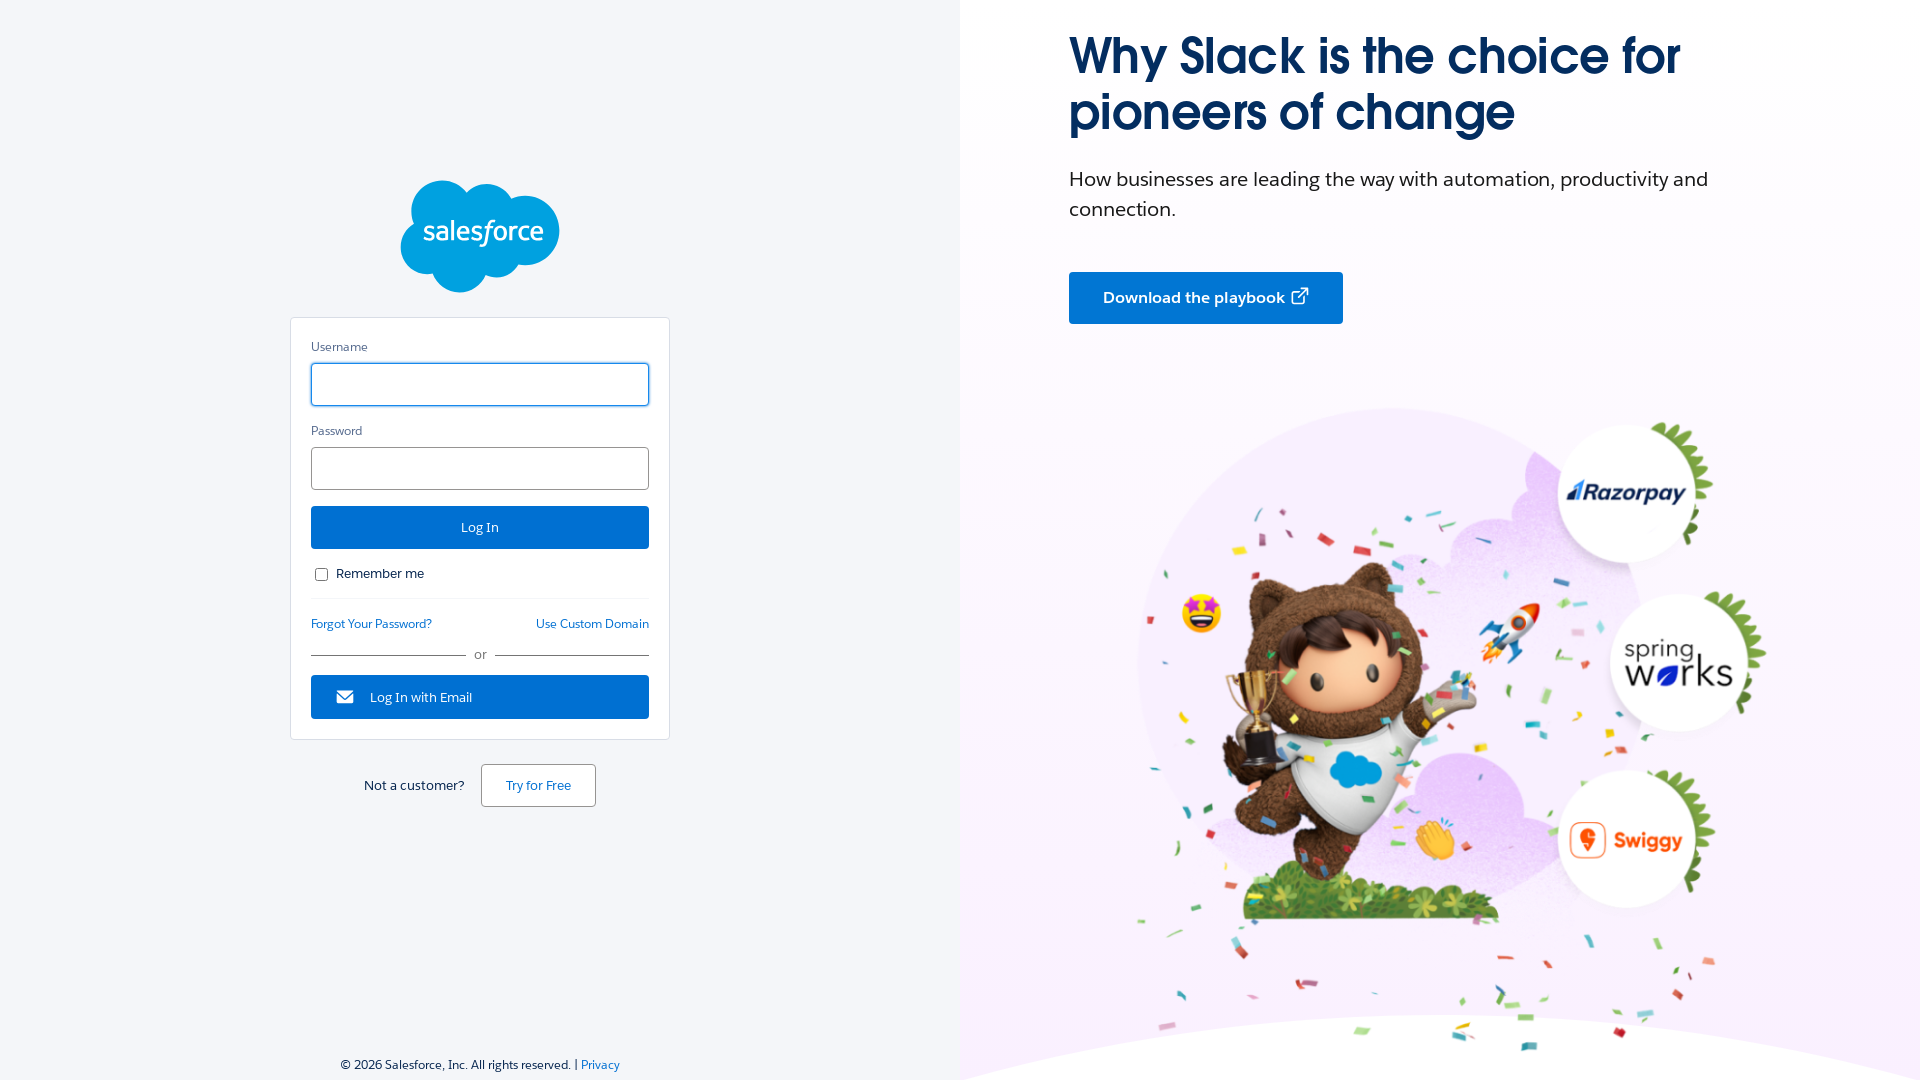

Waited for page to reach domcontentloaded state
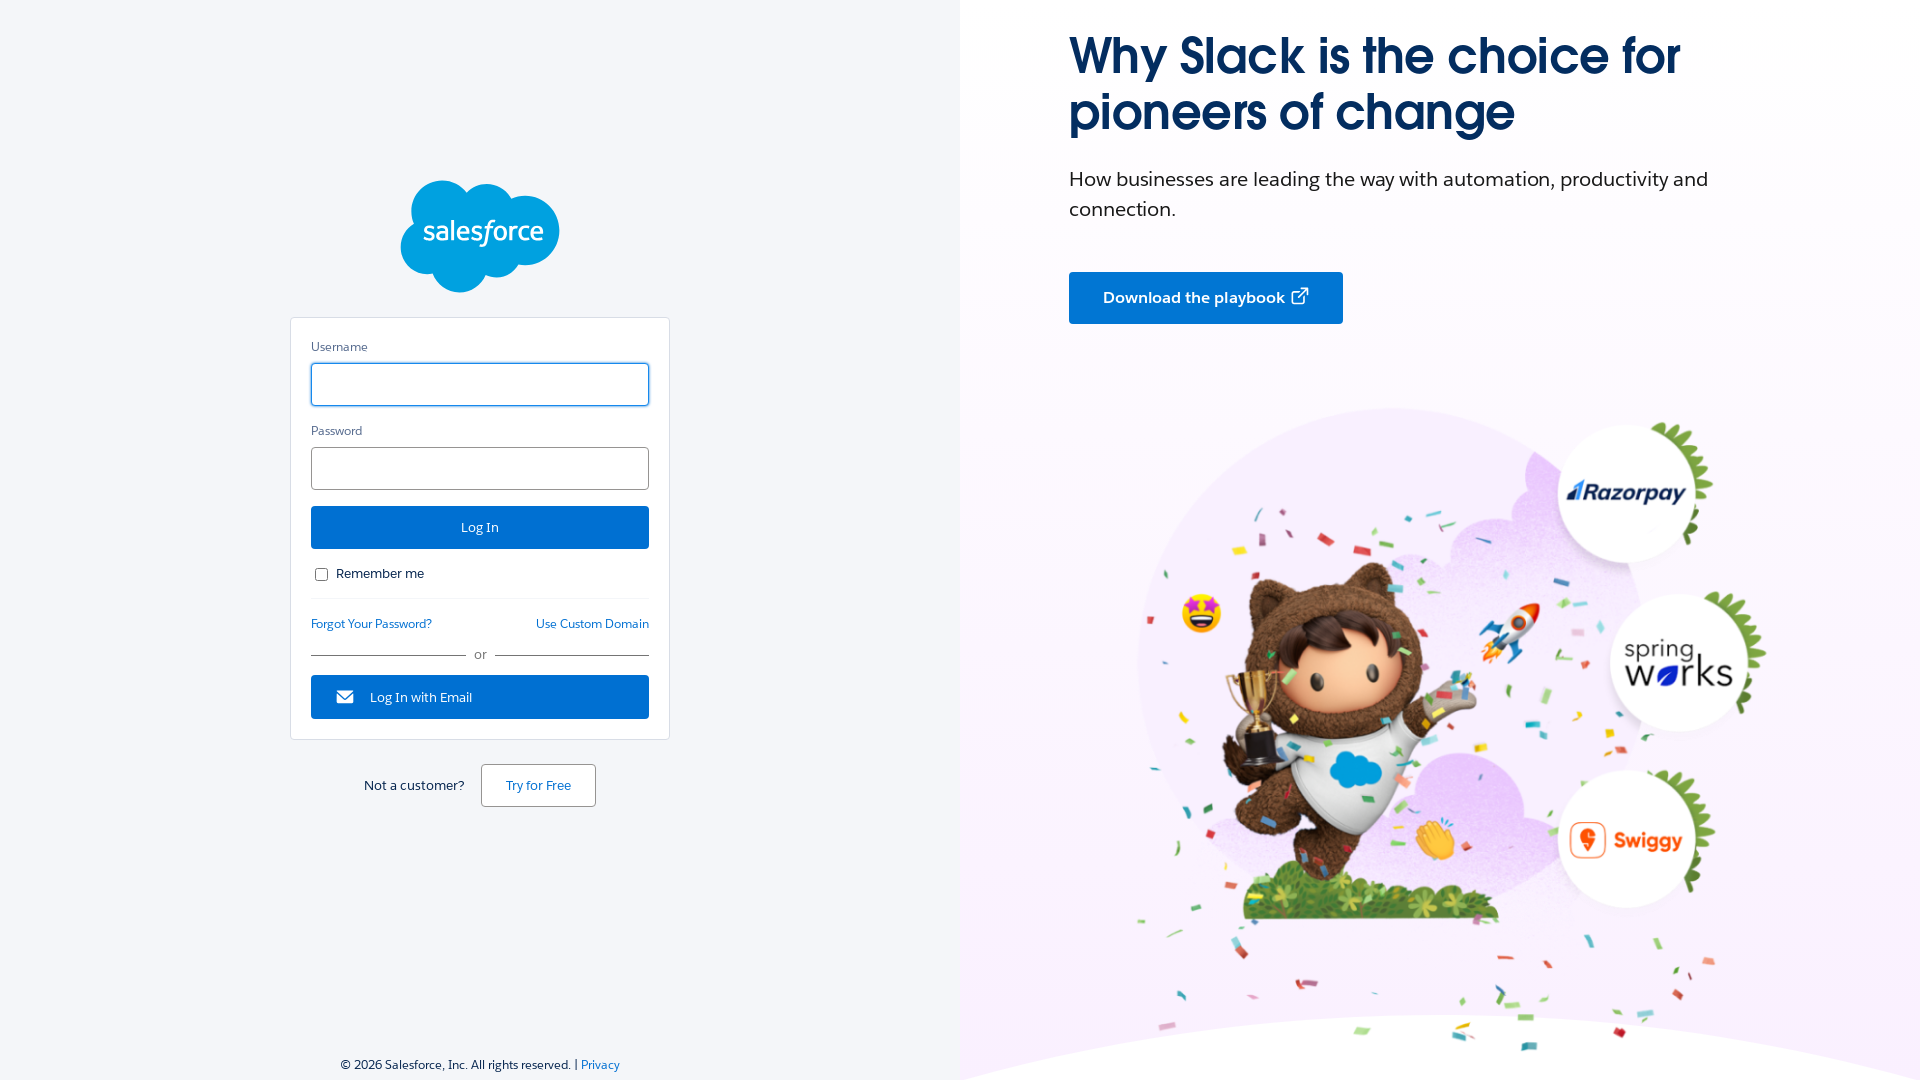

Retrieved page title: 'Login | Salesforce'
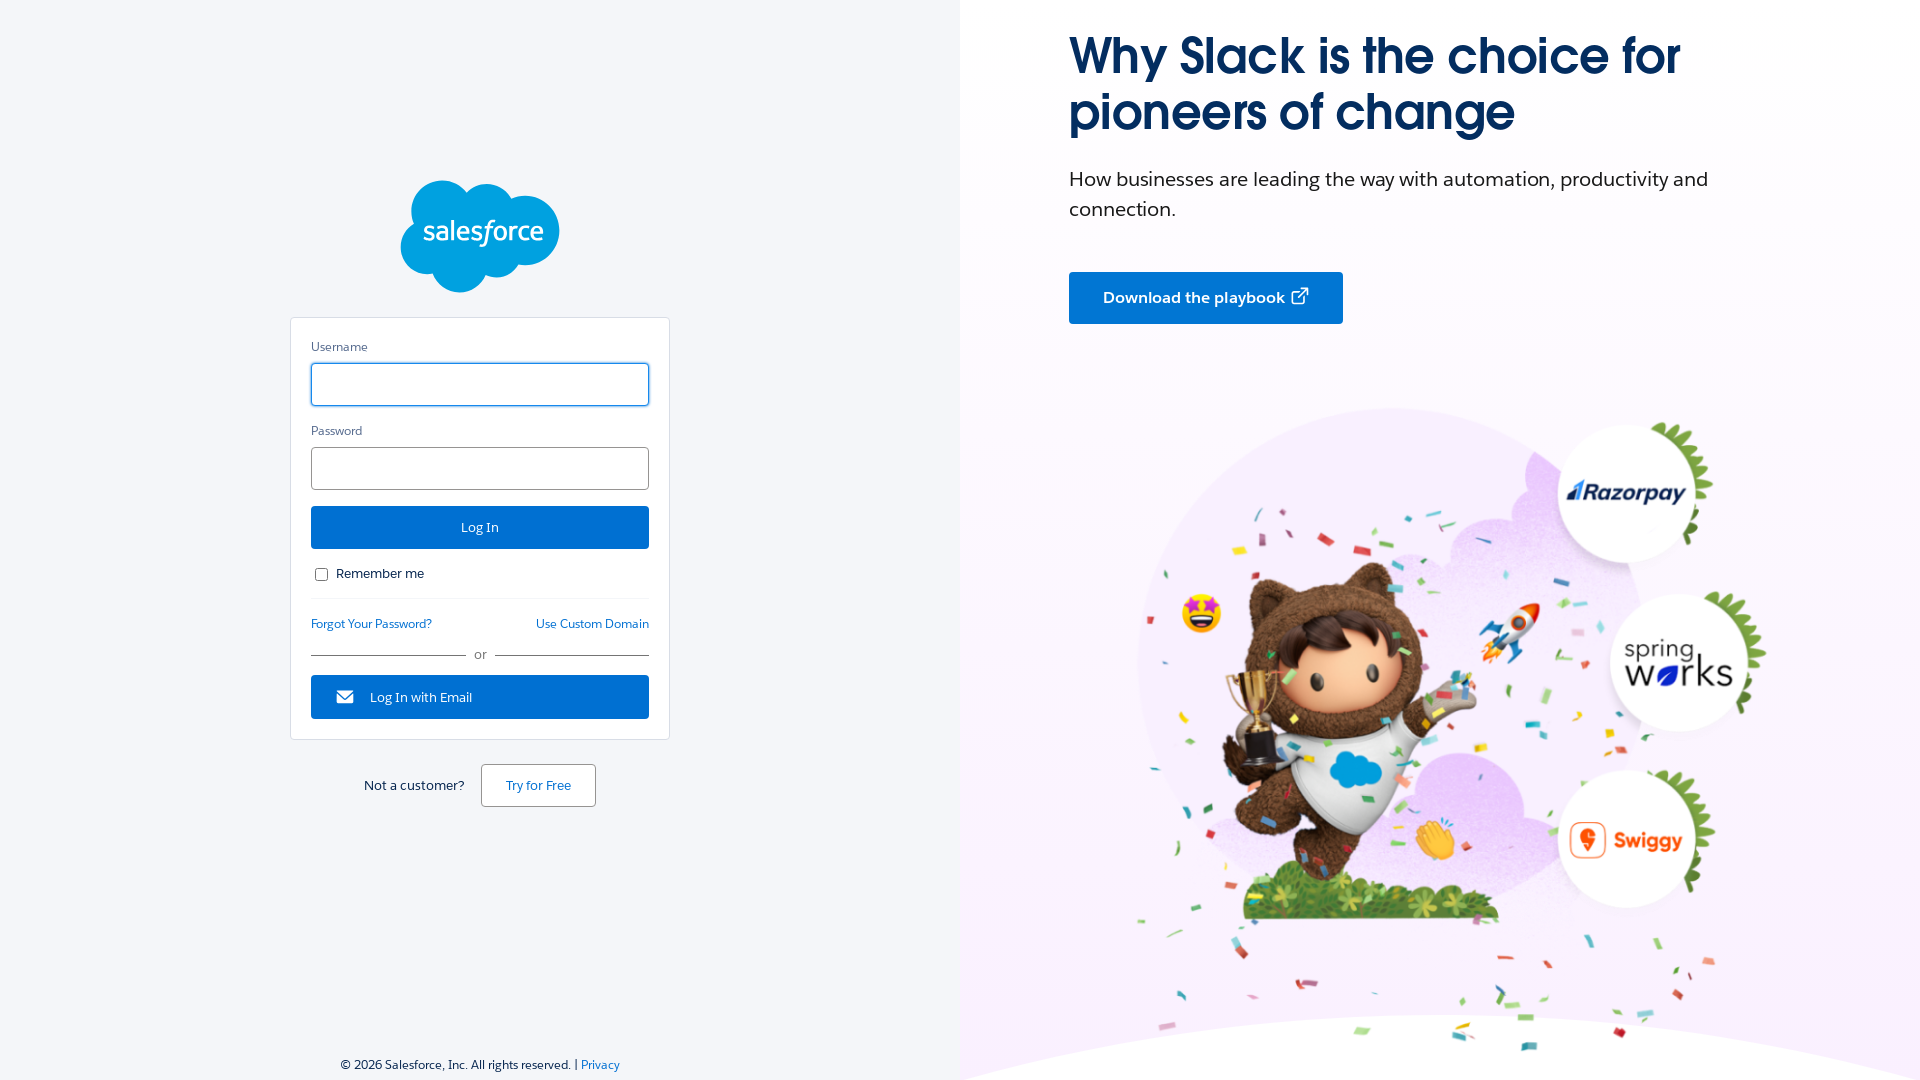

Verified page title matches expected value 'Login | Salesforce'
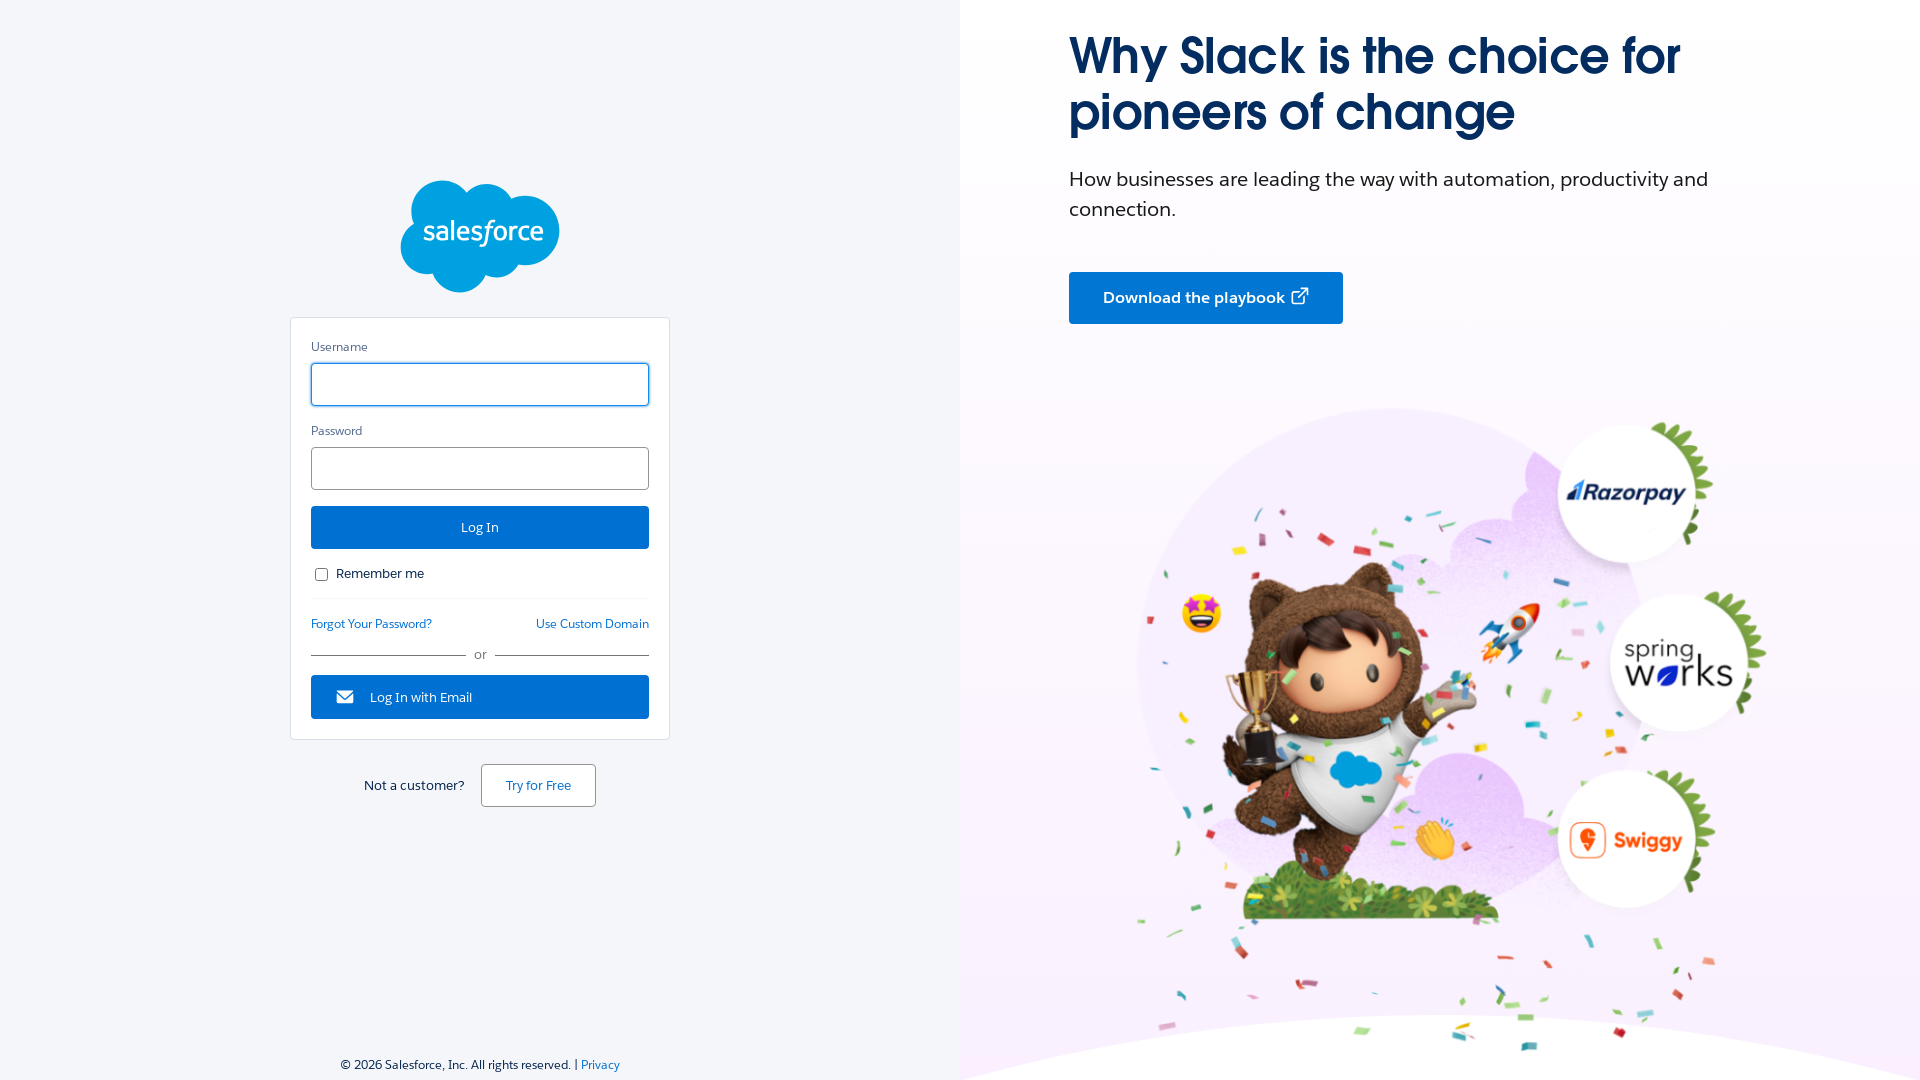

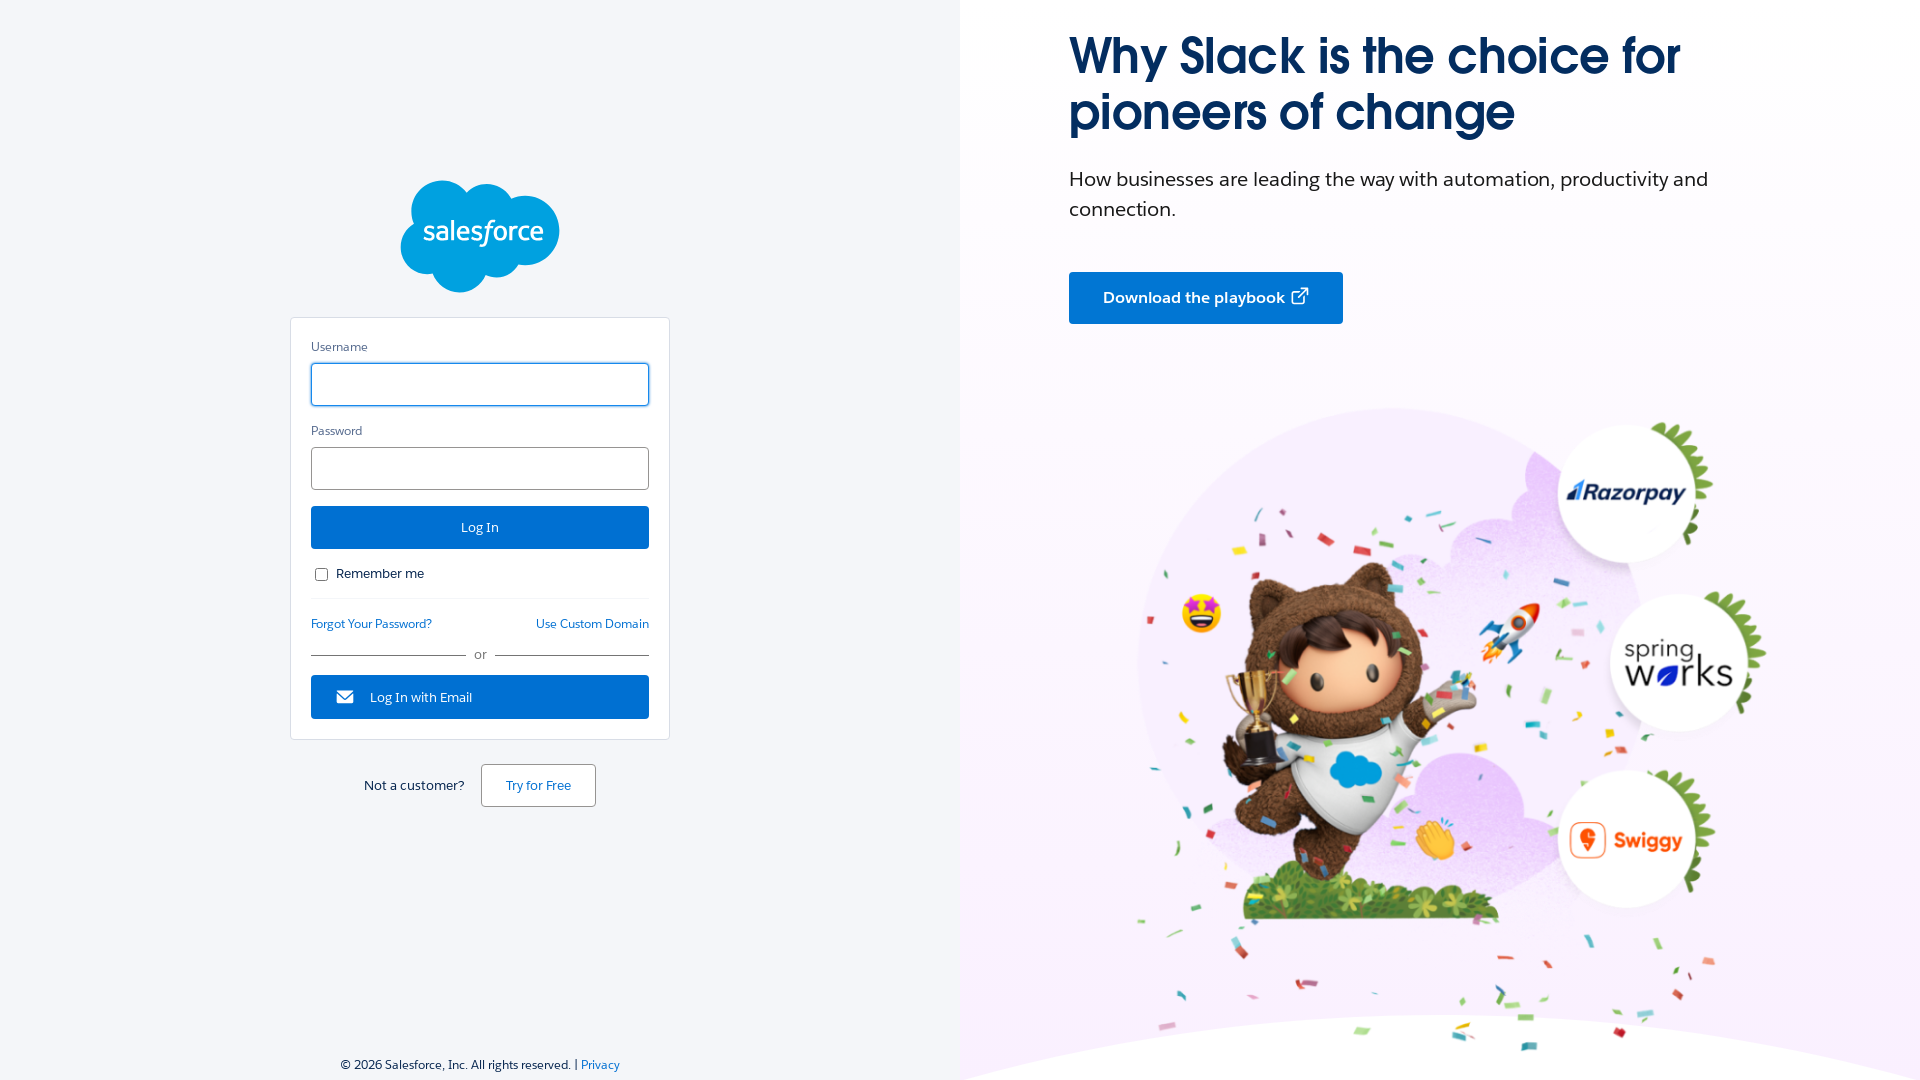